Tests that clicking the Due column header twice sorts the table data in descending order by verifying the due amounts are ordered from highest to lowest.

Starting URL: http://the-internet.herokuapp.com/tables

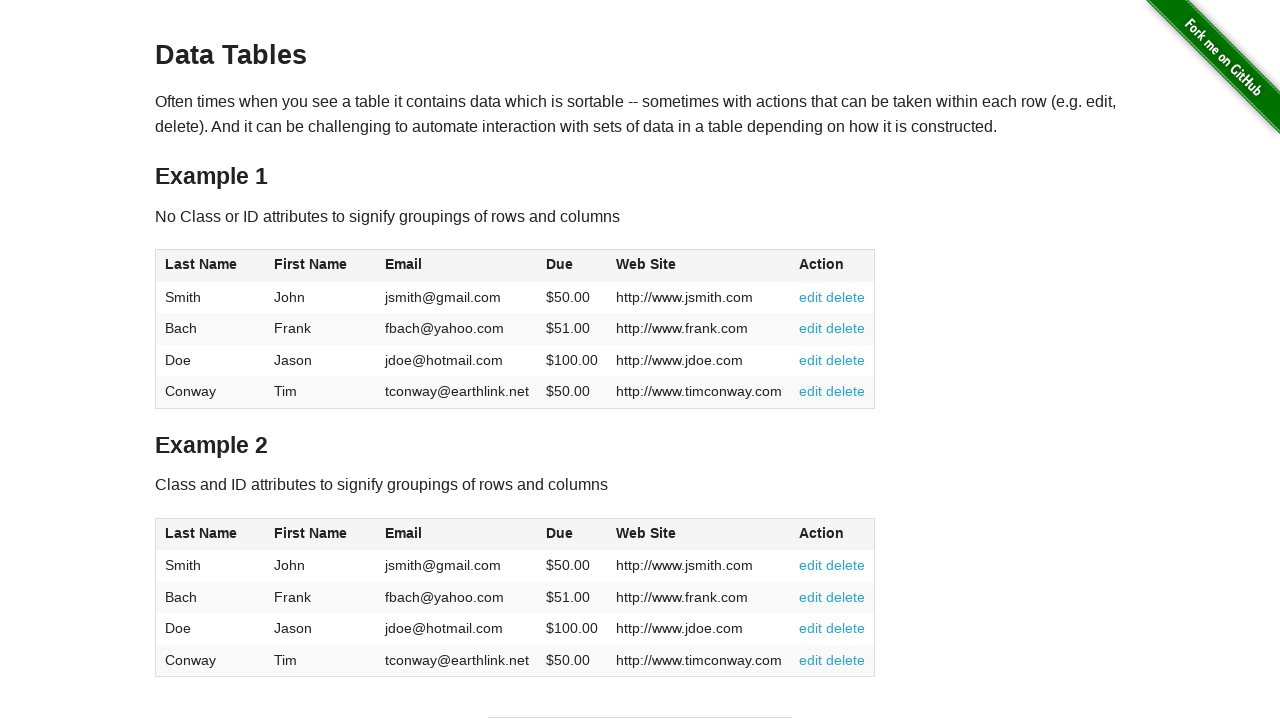

Clicked Due column header first time to sort ascending at (572, 266) on #table1 thead tr th:nth-of-type(4)
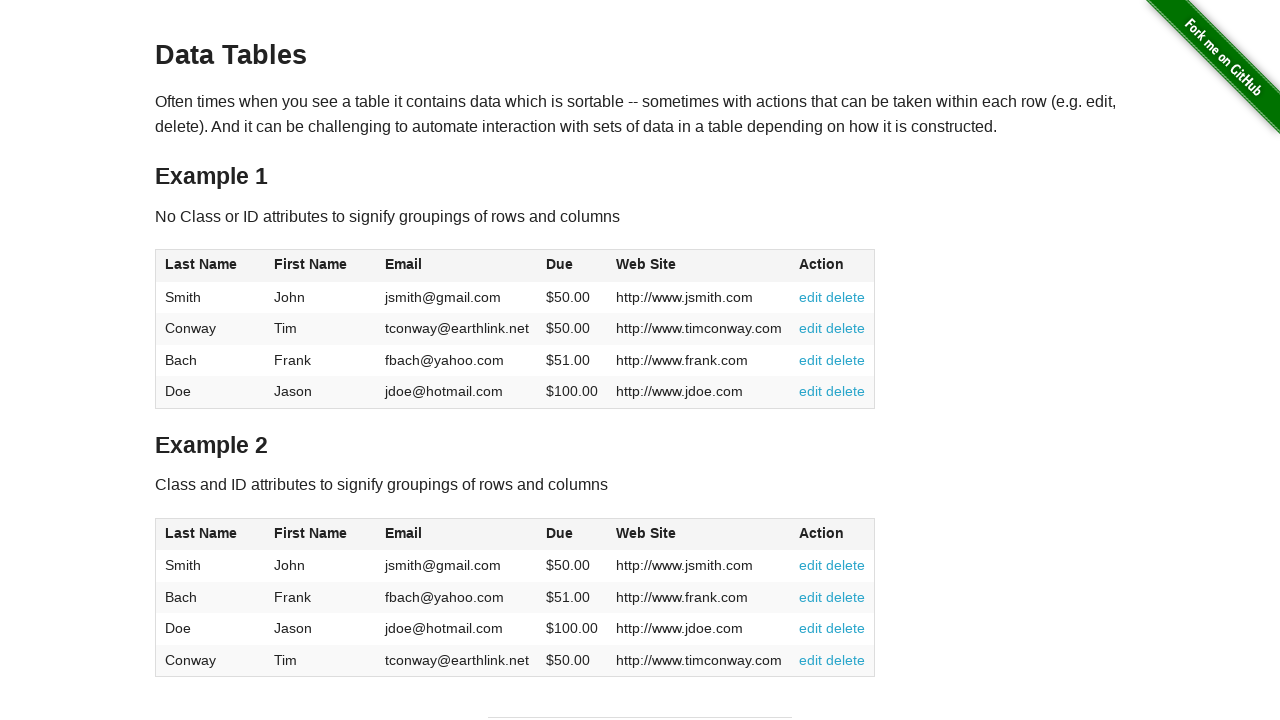

Clicked Due column header second time to sort descending at (572, 266) on #table1 thead tr th:nth-of-type(4)
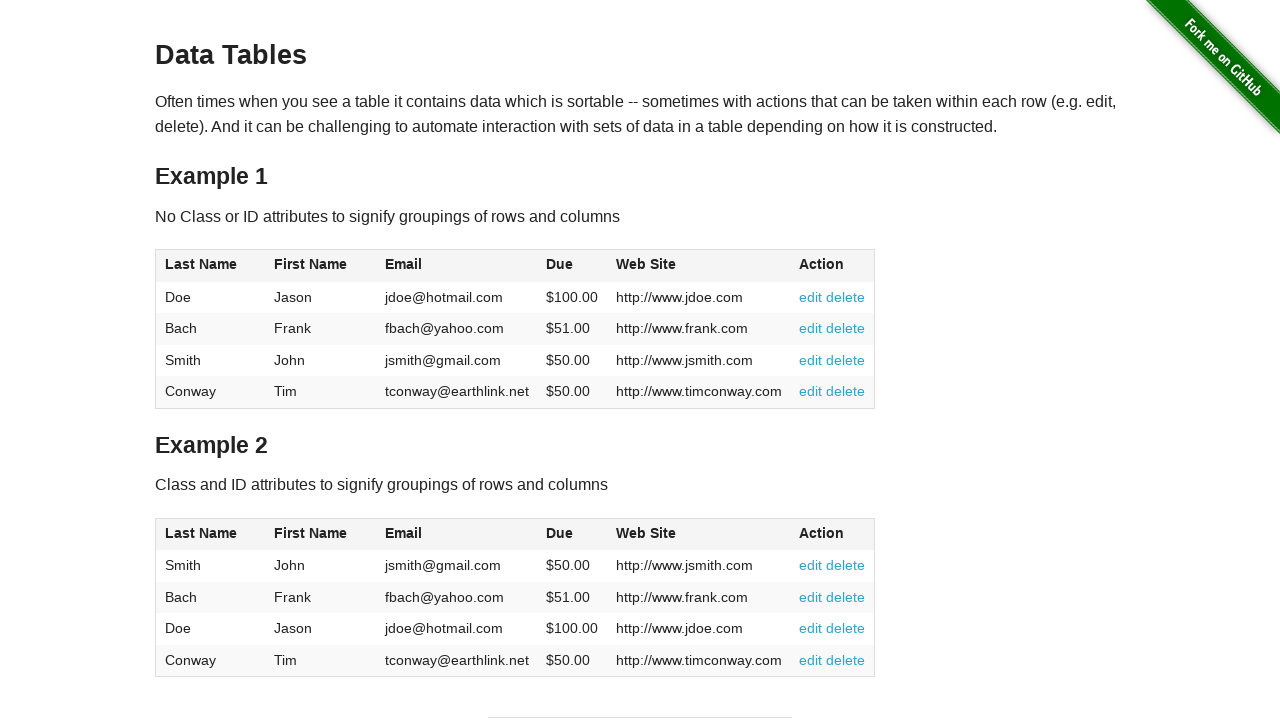

Waited for table data to load
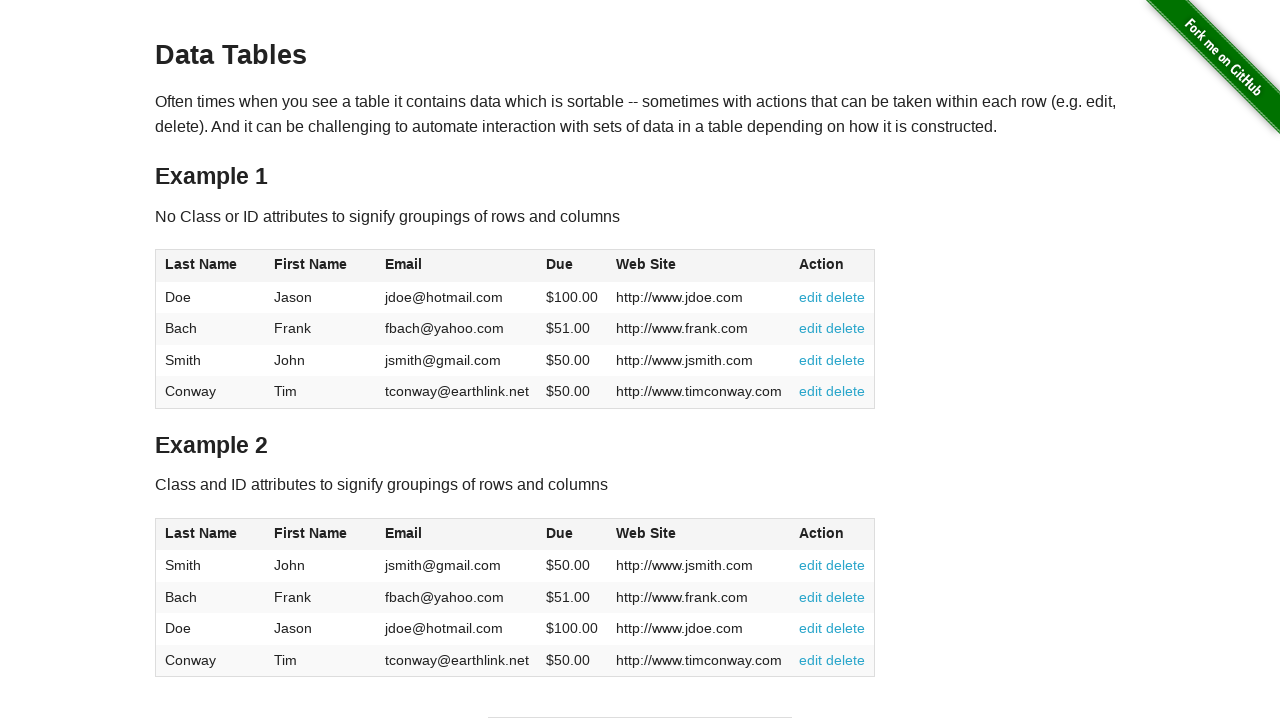

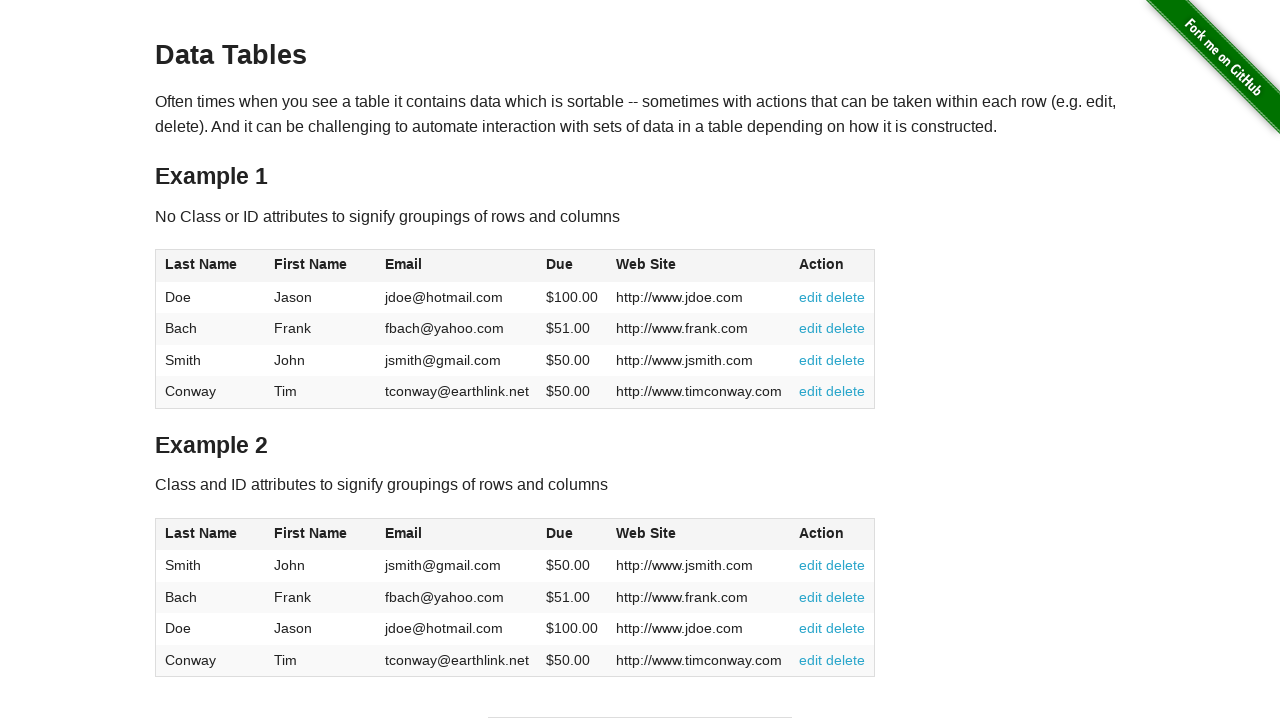